Tests browser navigation methods by navigating between two websites, using back/forward buttons, and refreshing the page

Starting URL: https://www.testotomasyonu.com

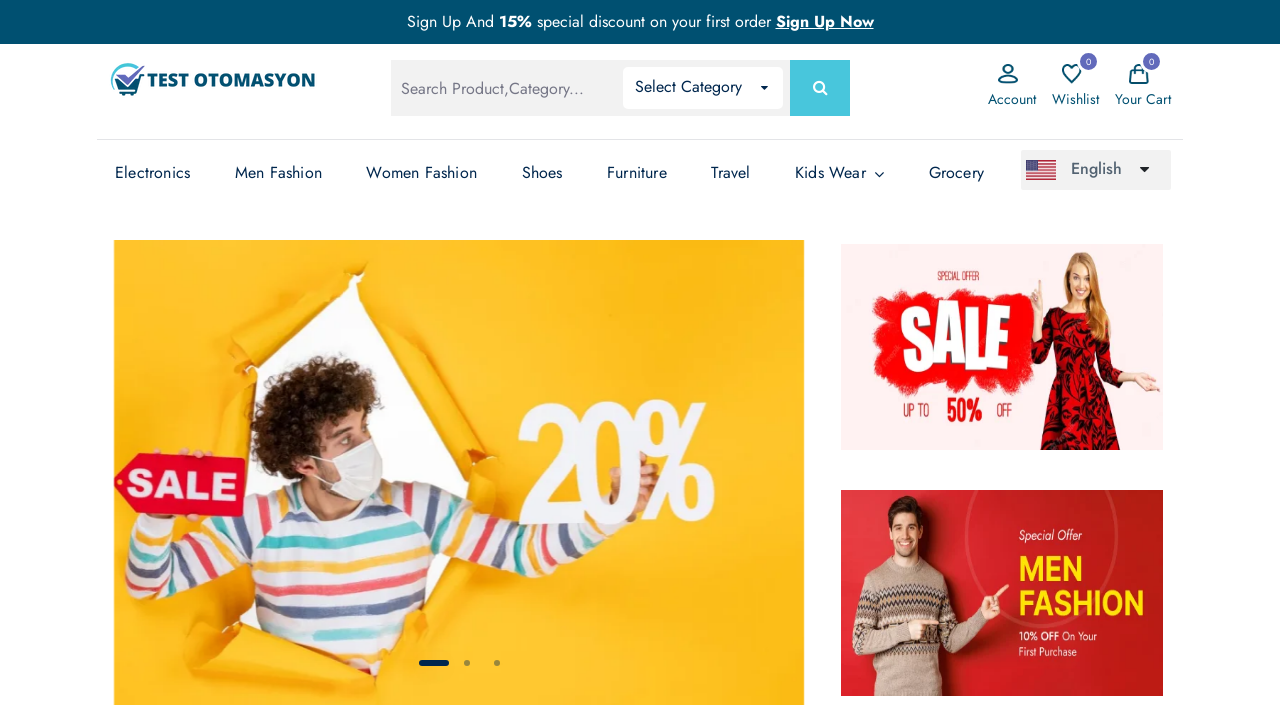

Navigated to https://www.bestbuy.com
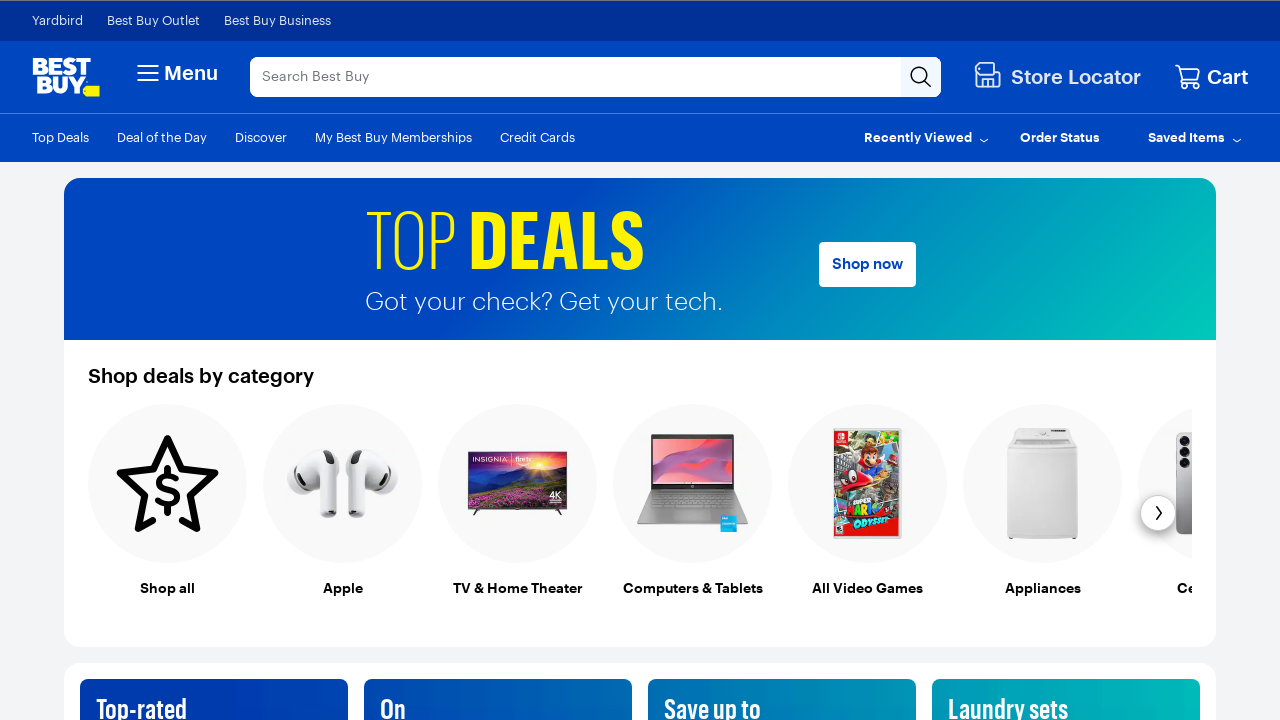

Clicked back button to return to testotomasyonu.com
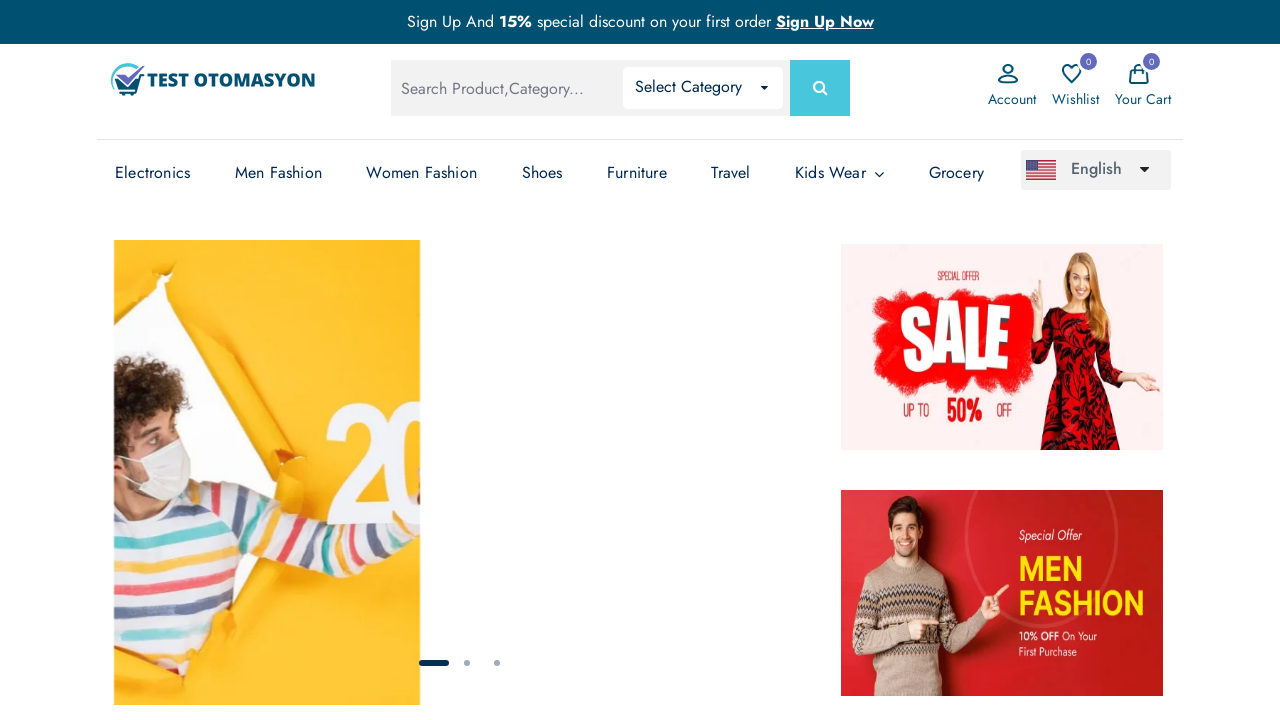

Clicked forward button to navigate back to bestbuy.com
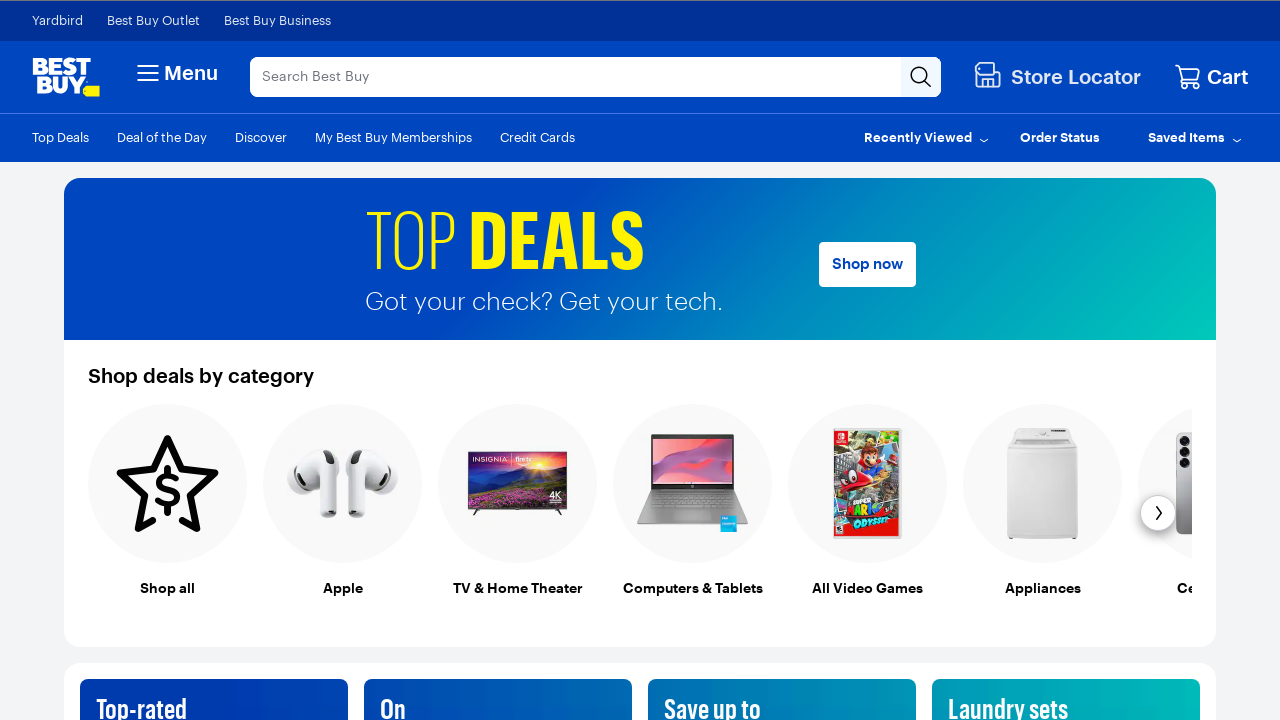

Refreshed the current page
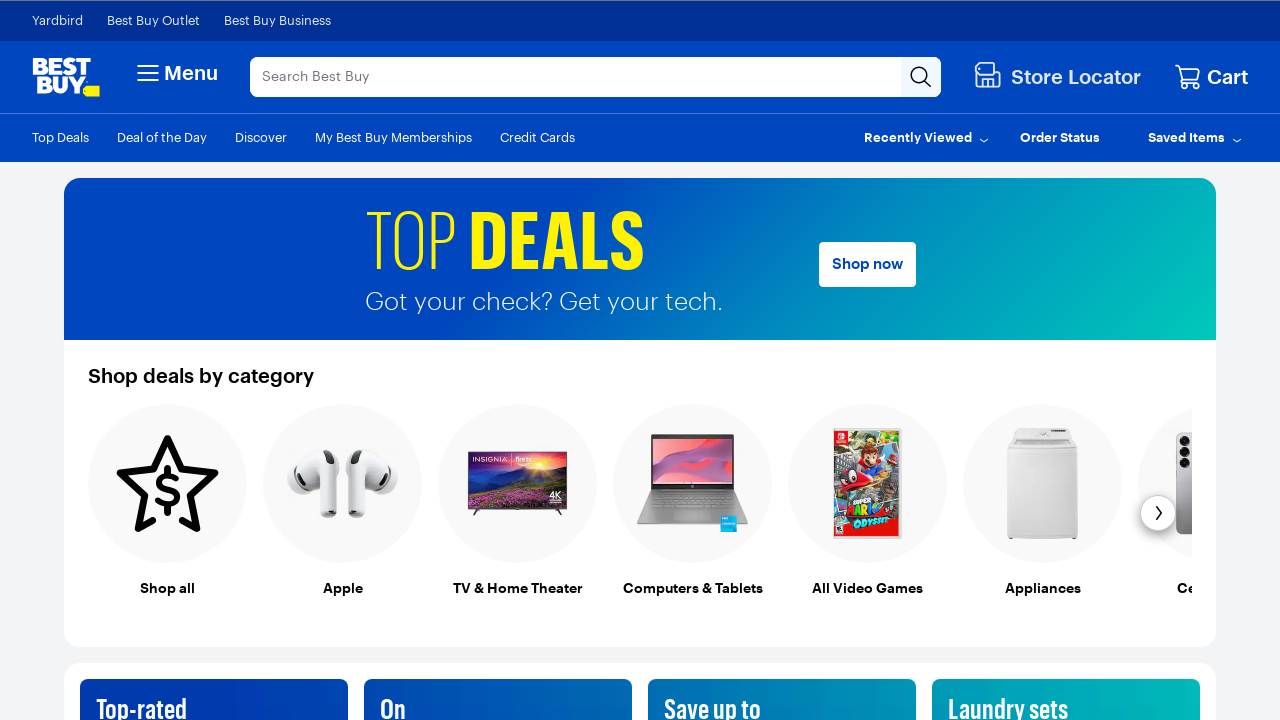

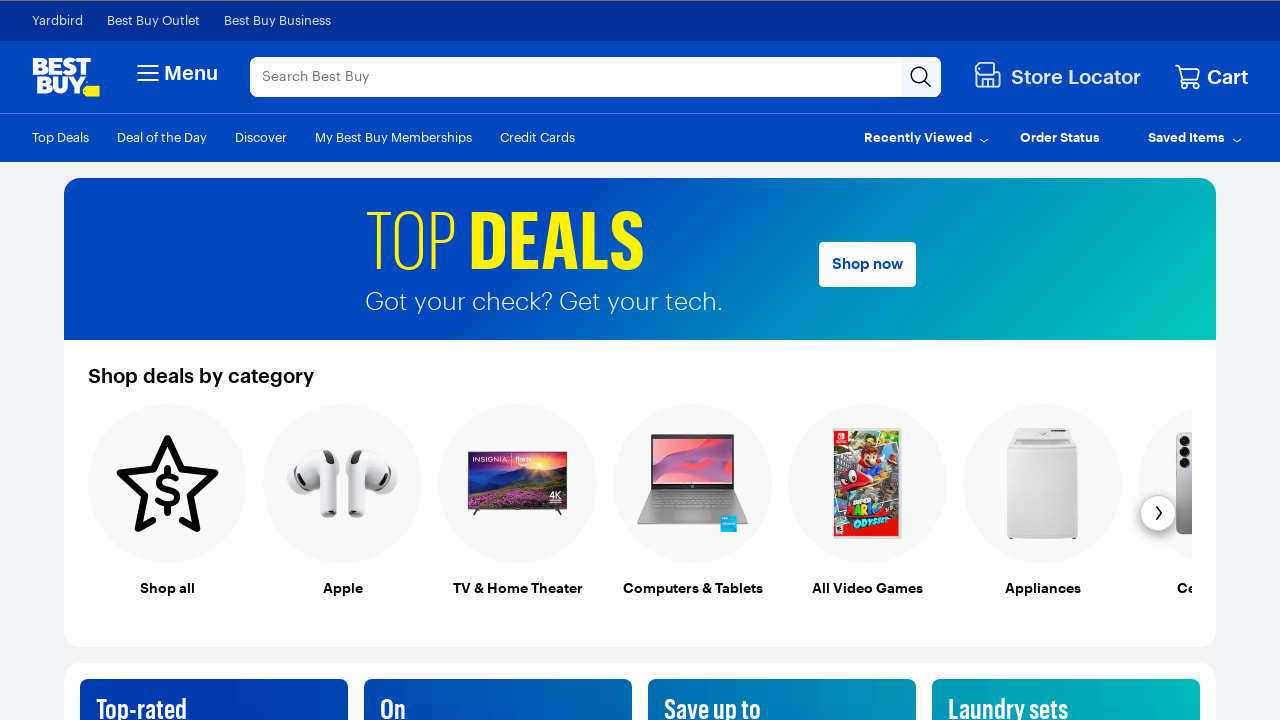